Demonstrates injecting jQuery and jQuery Growl into a page via JavaScript execution, then displaying various notification messages (plain, error, notice, warning) in the browser.

Starting URL: http://the-internet.herokuapp.com

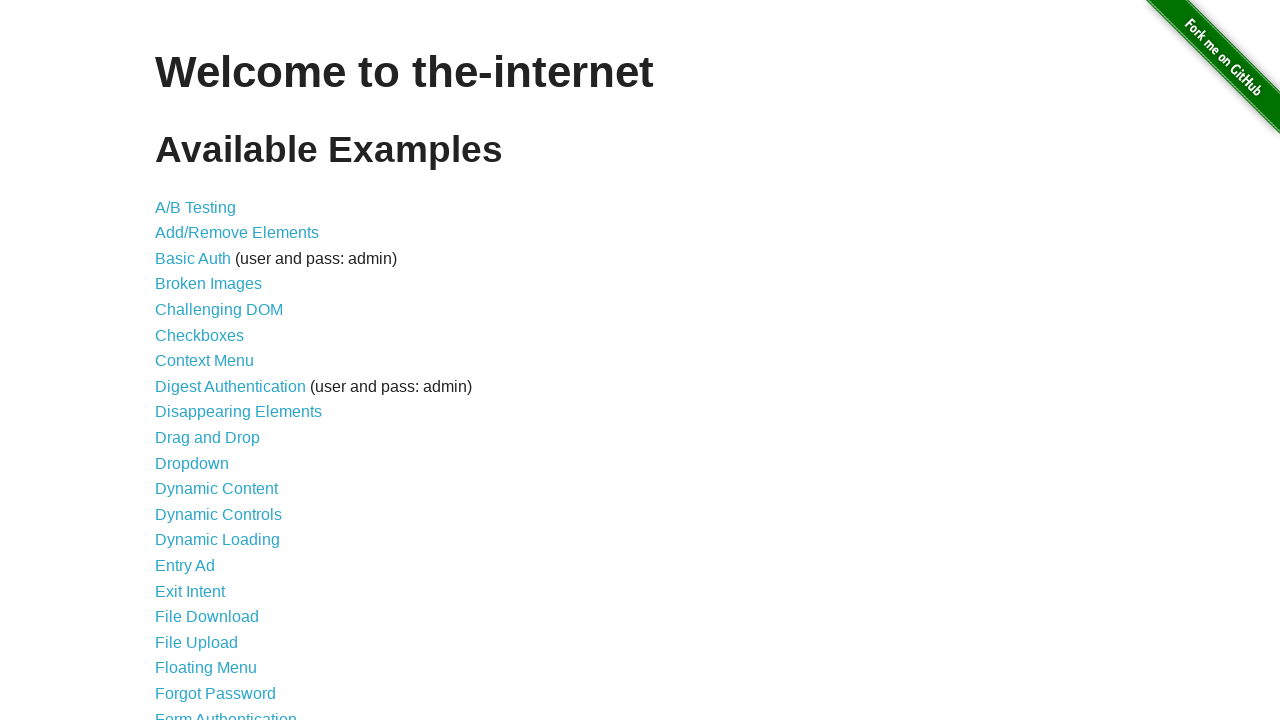

Injected jQuery library into page if not already present
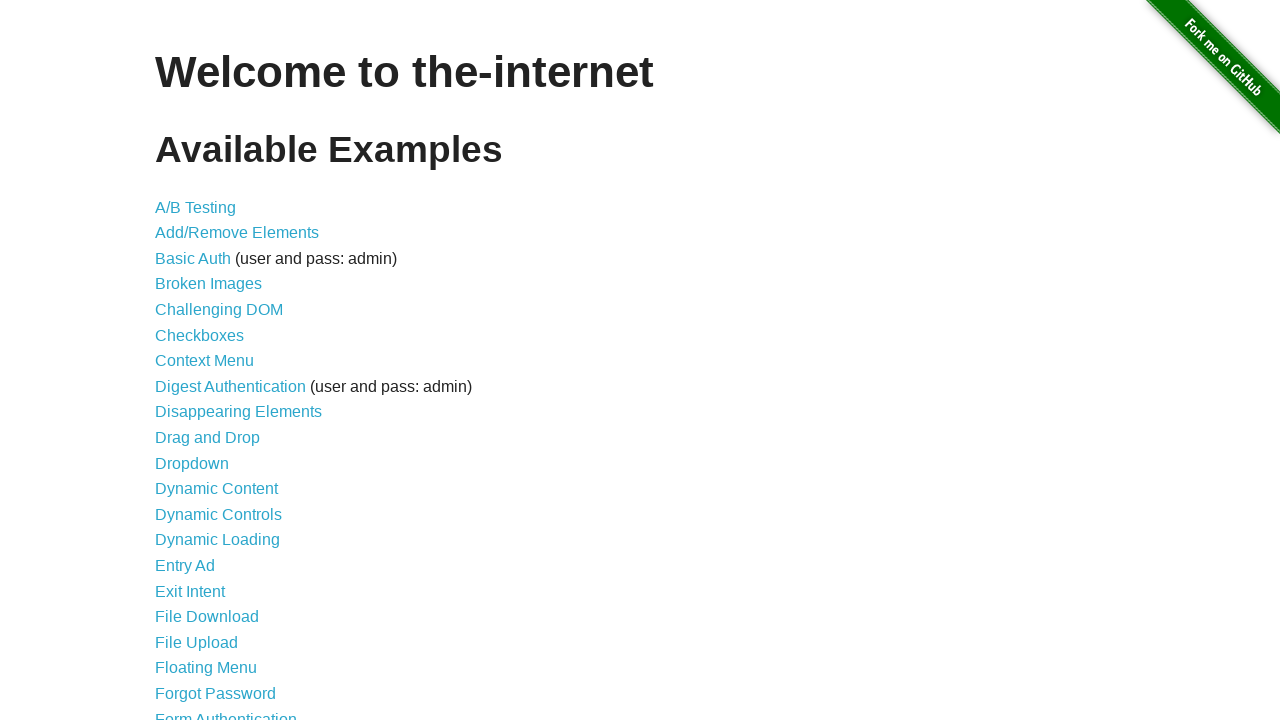

jQuery library loaded successfully
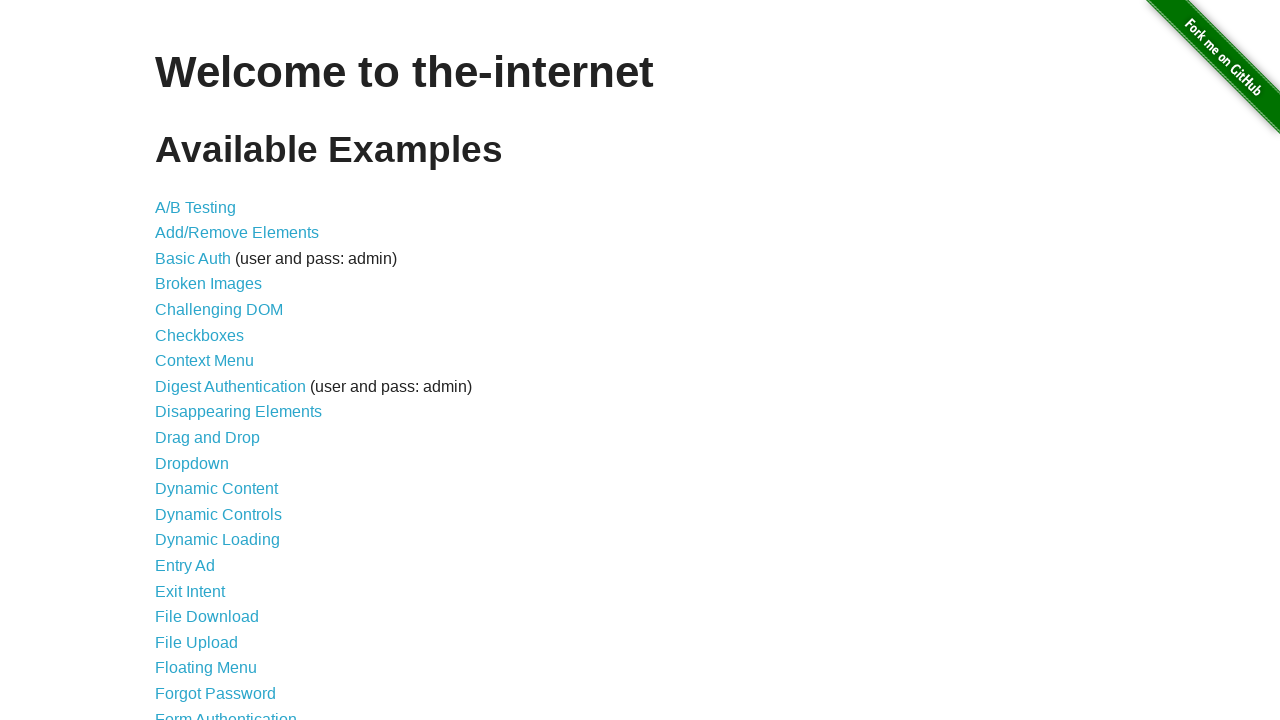

Injected jQuery Growl script into page
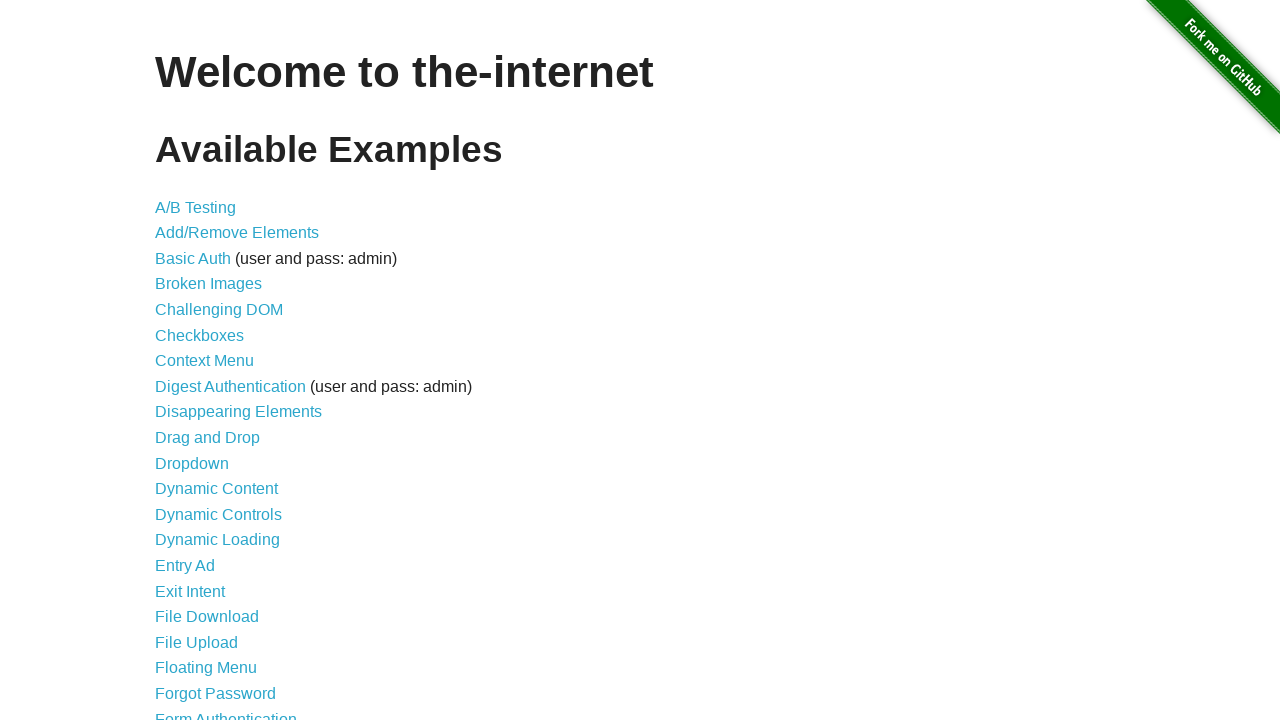

Injected jQuery Growl CSS styles into page
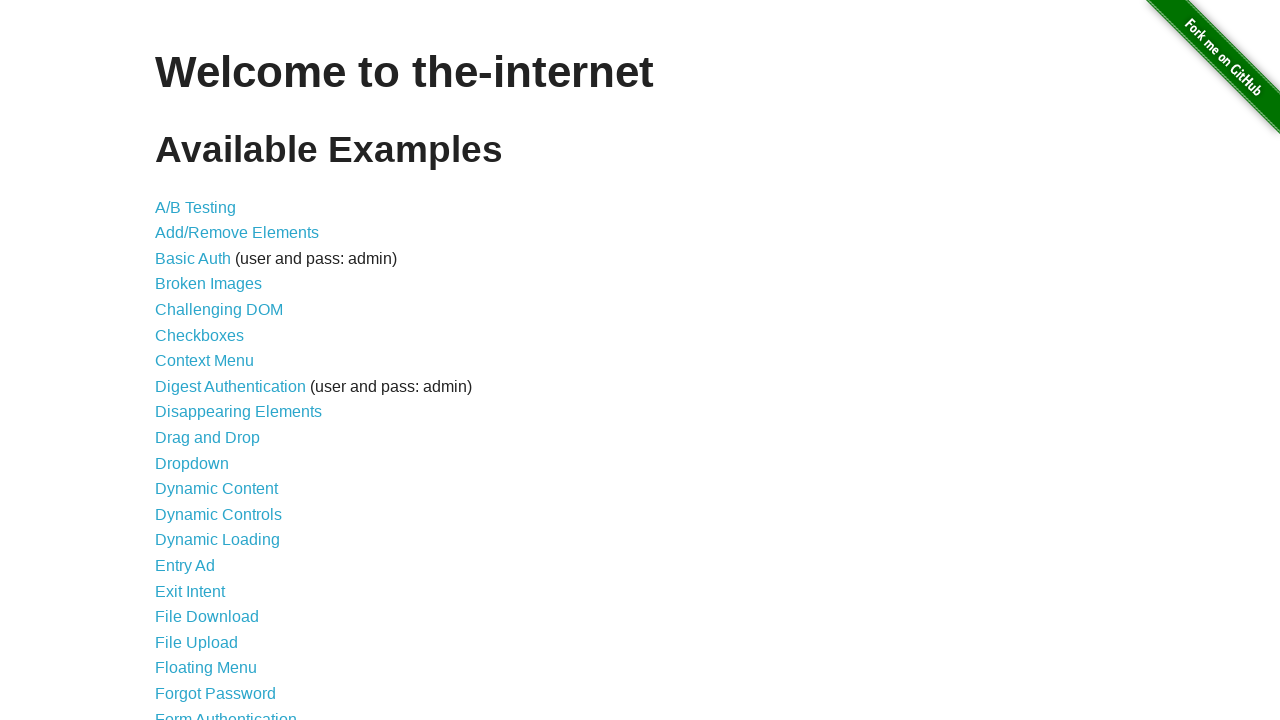

jQuery Growl library loaded and ready
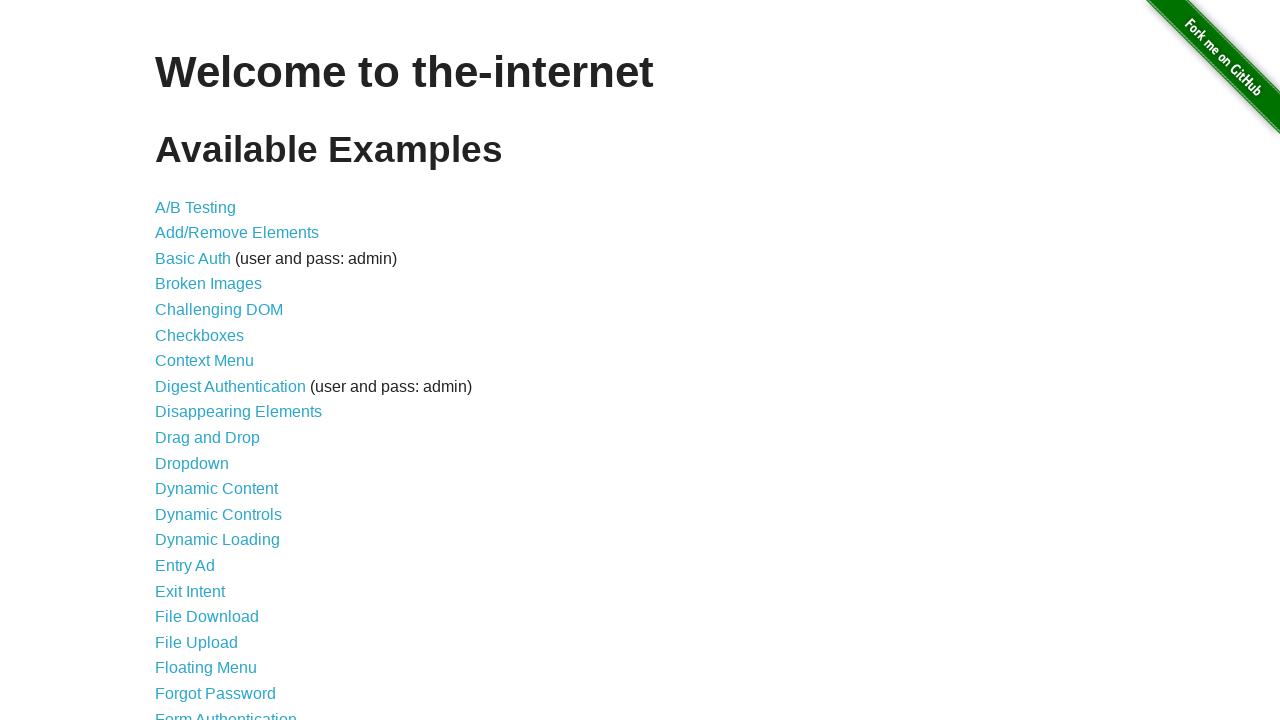

Displayed plain notification with title 'GET' and message '/'
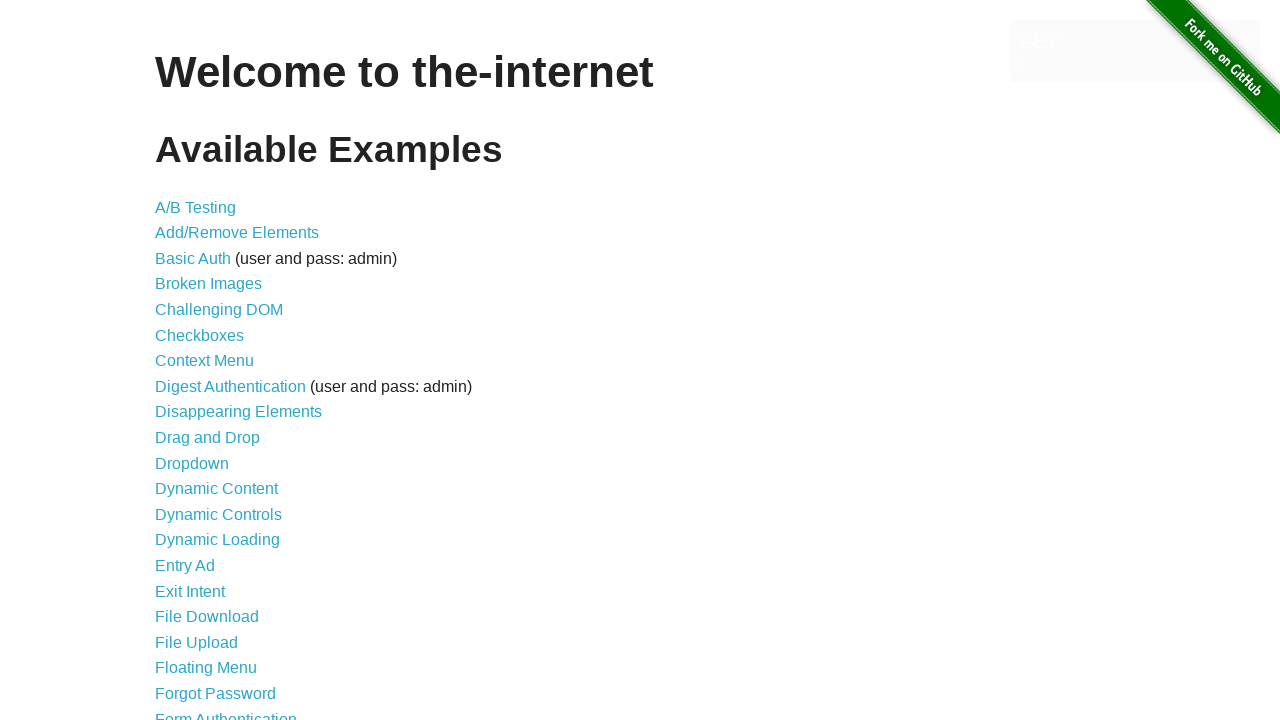

Displayed error notification with title 'ERROR'
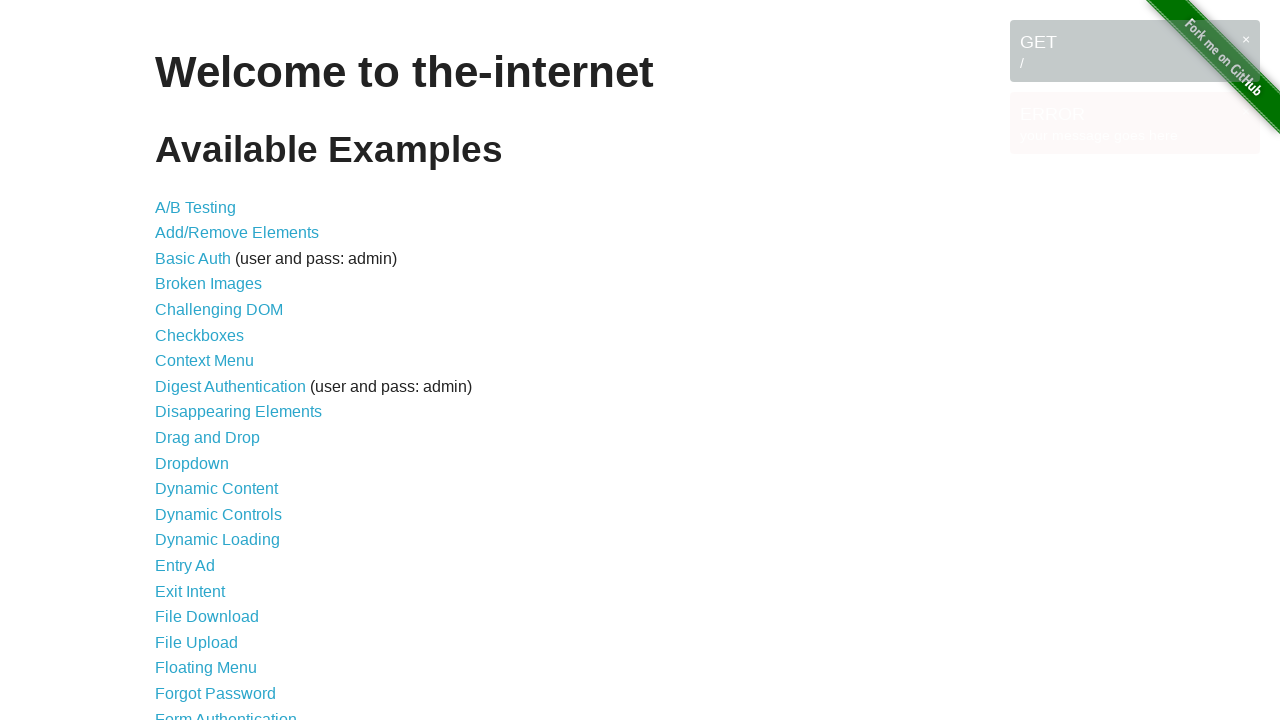

Displayed notice notification with title 'Notice'
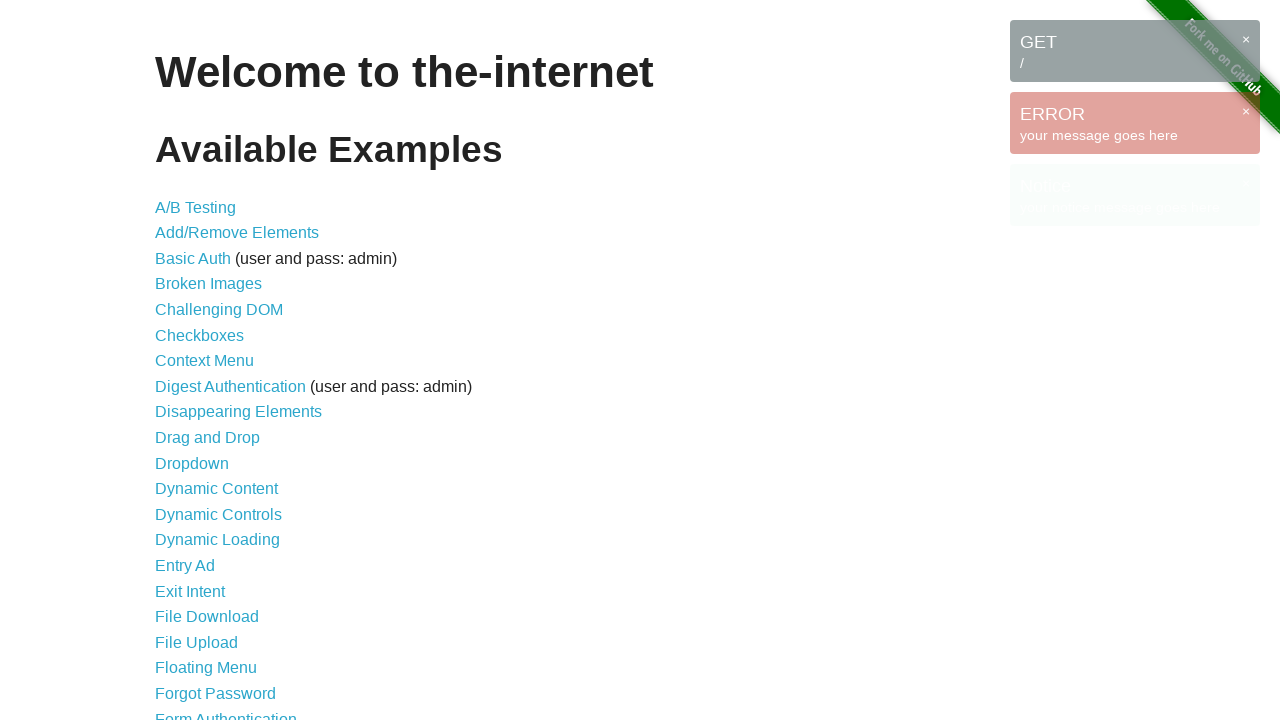

Displayed warning notification with title 'Warning!'
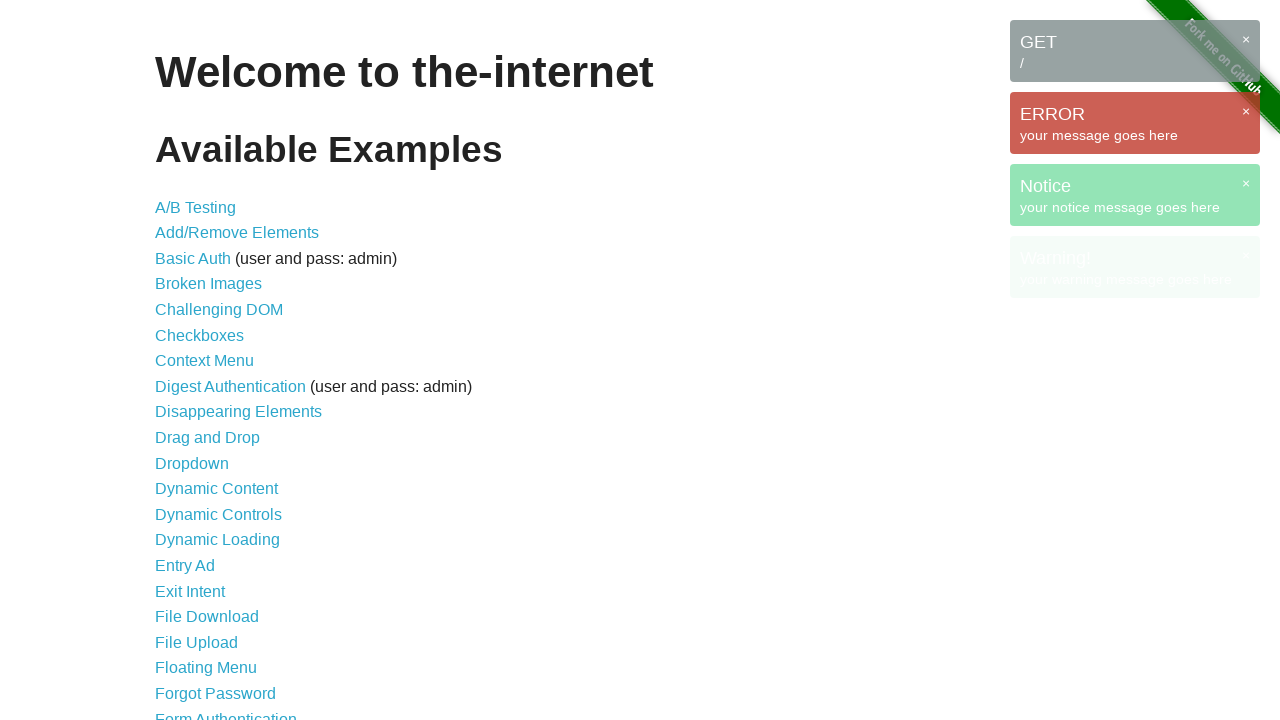

All growl notification messages are visible on page
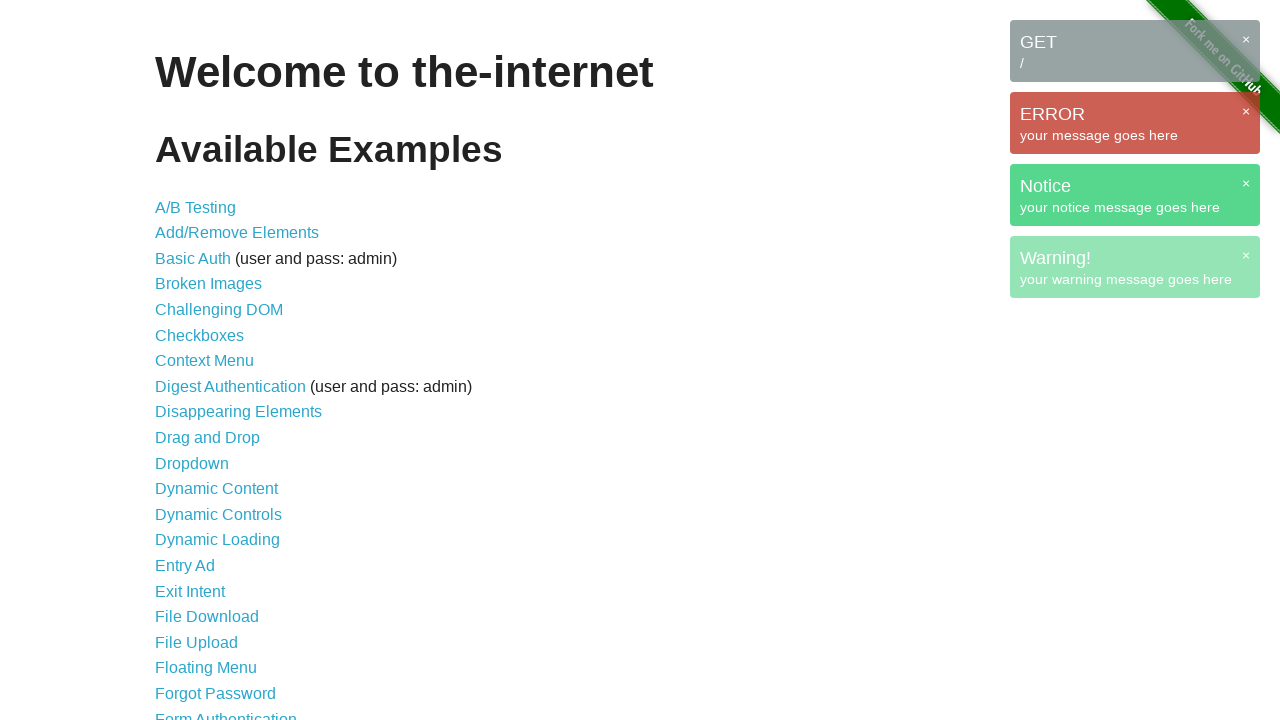

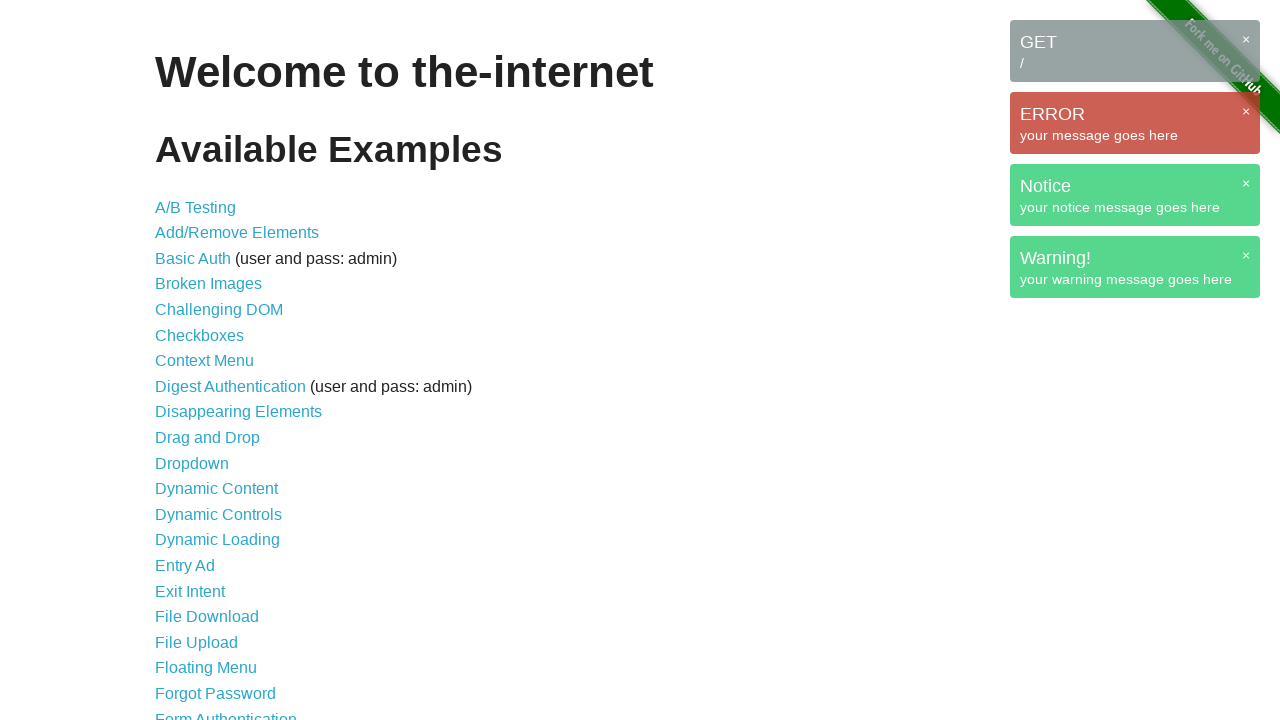